Clicks a button to open a new tab, switches to the new tab, reads the heading text, closes the new tab, and switches back to the main window

Starting URL: https://demoqa.com/browser-windows

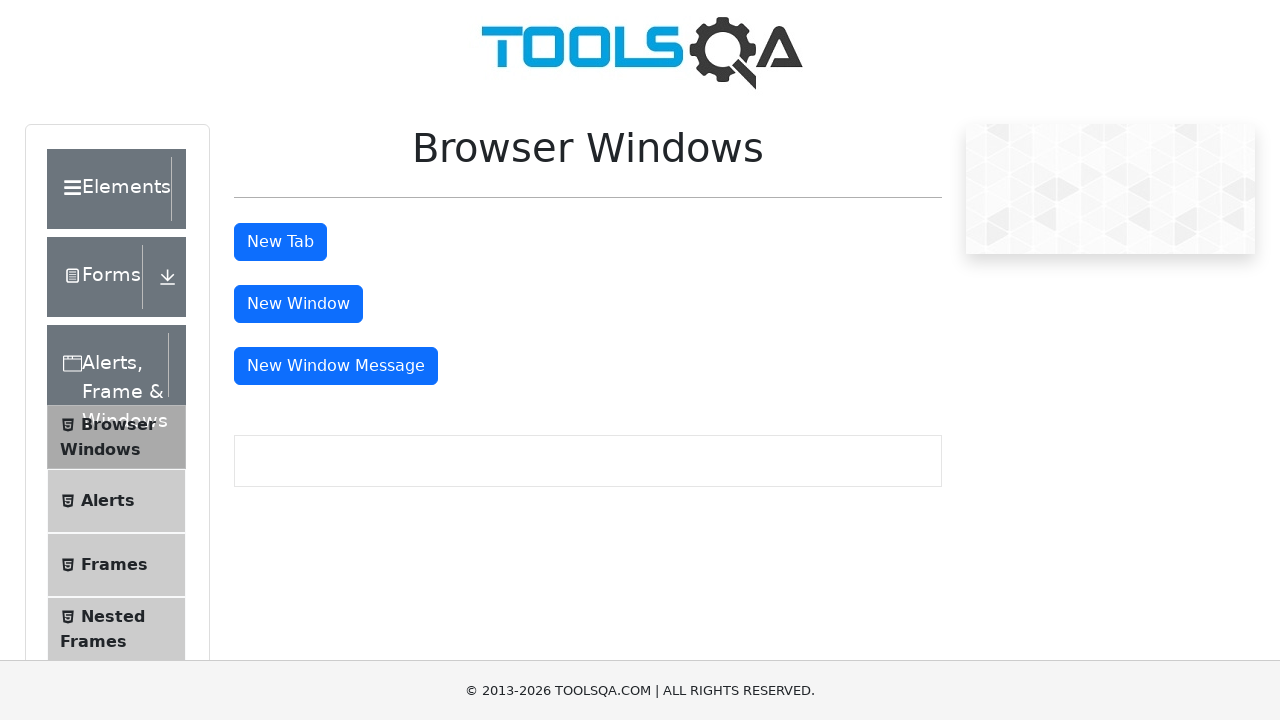

Clicked 'New Tab' button to open a new tab at (280, 242) on button#tabButton
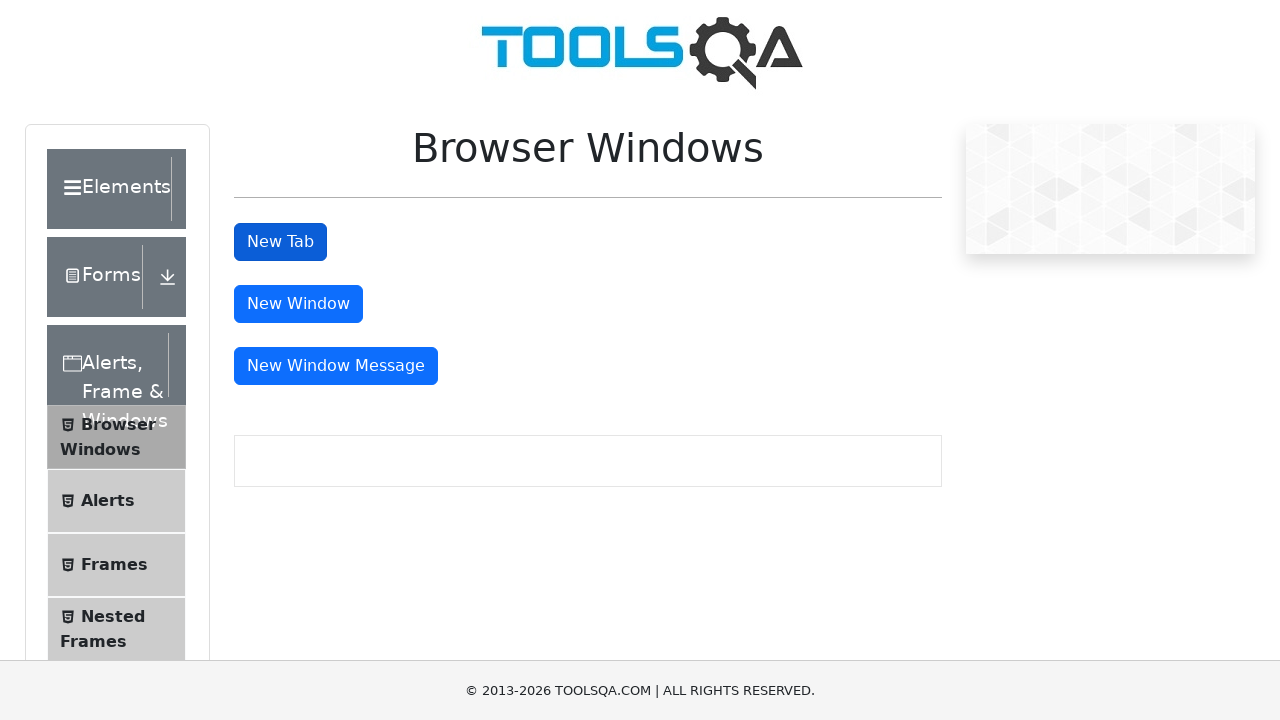

Captured new tab page object
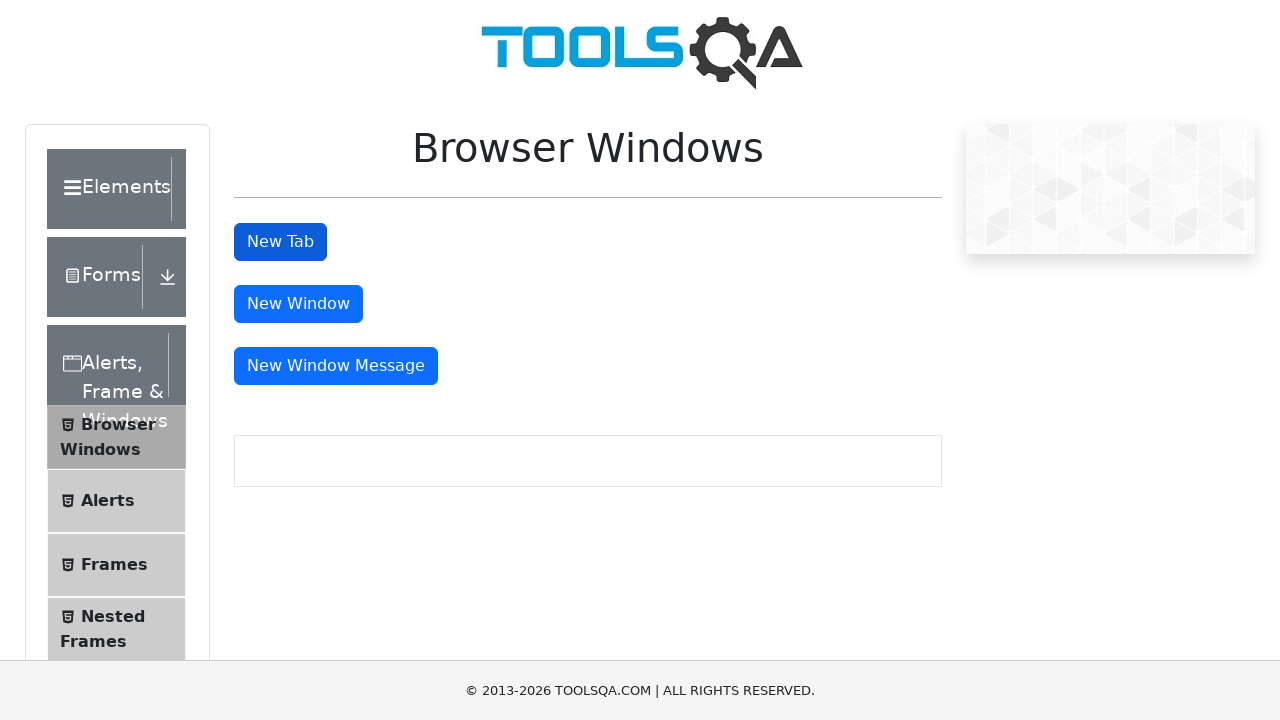

Waited for new tab to load (domcontentloaded)
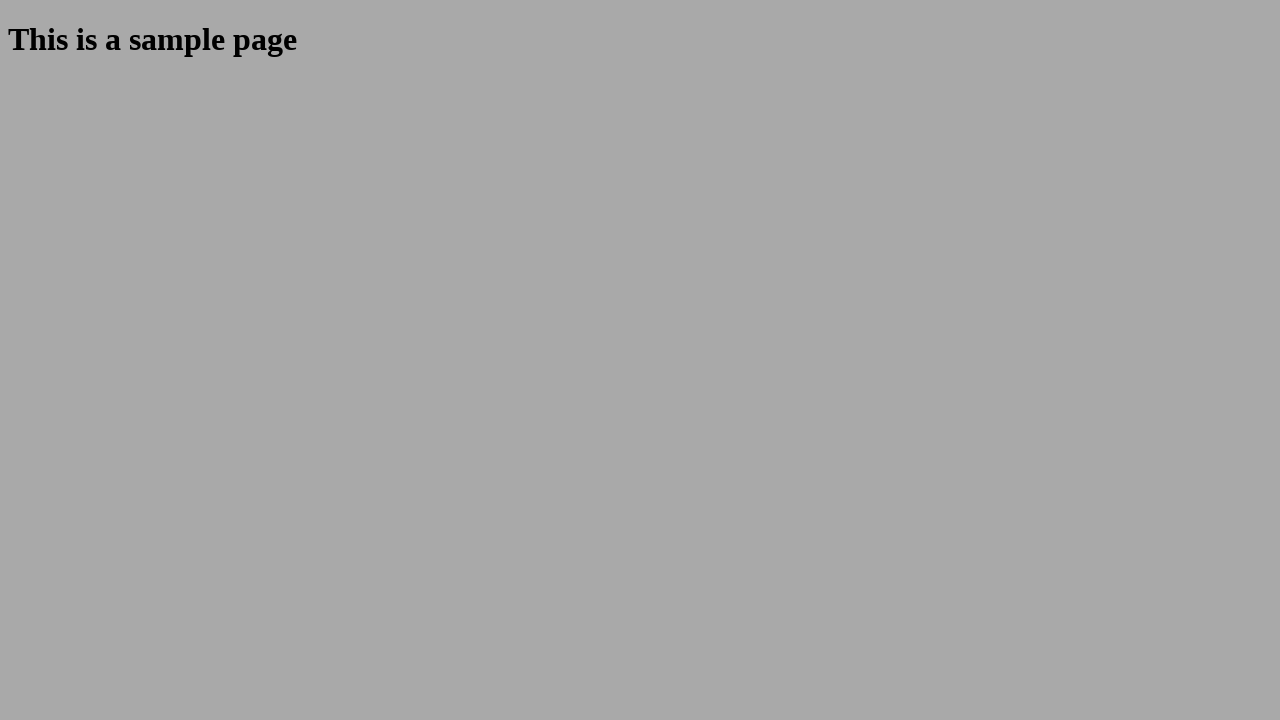

Read heading text from new tab: 'This is a sample page'
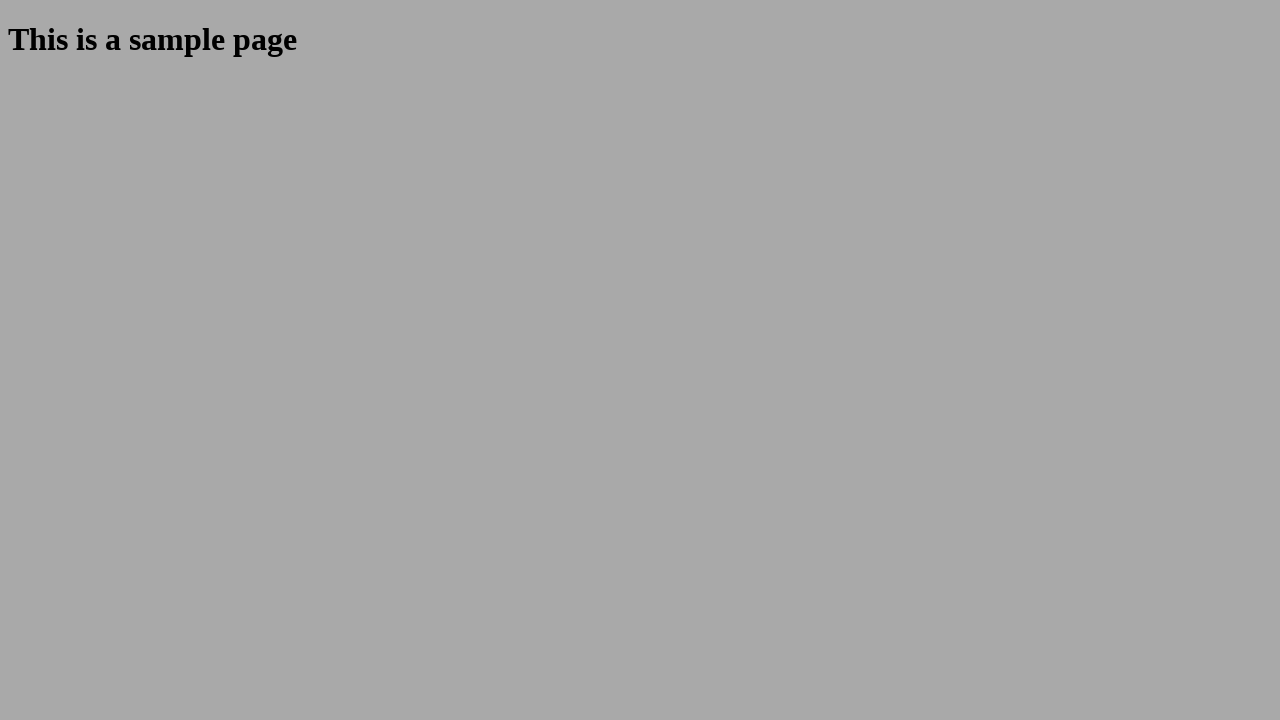

Closed the new tab
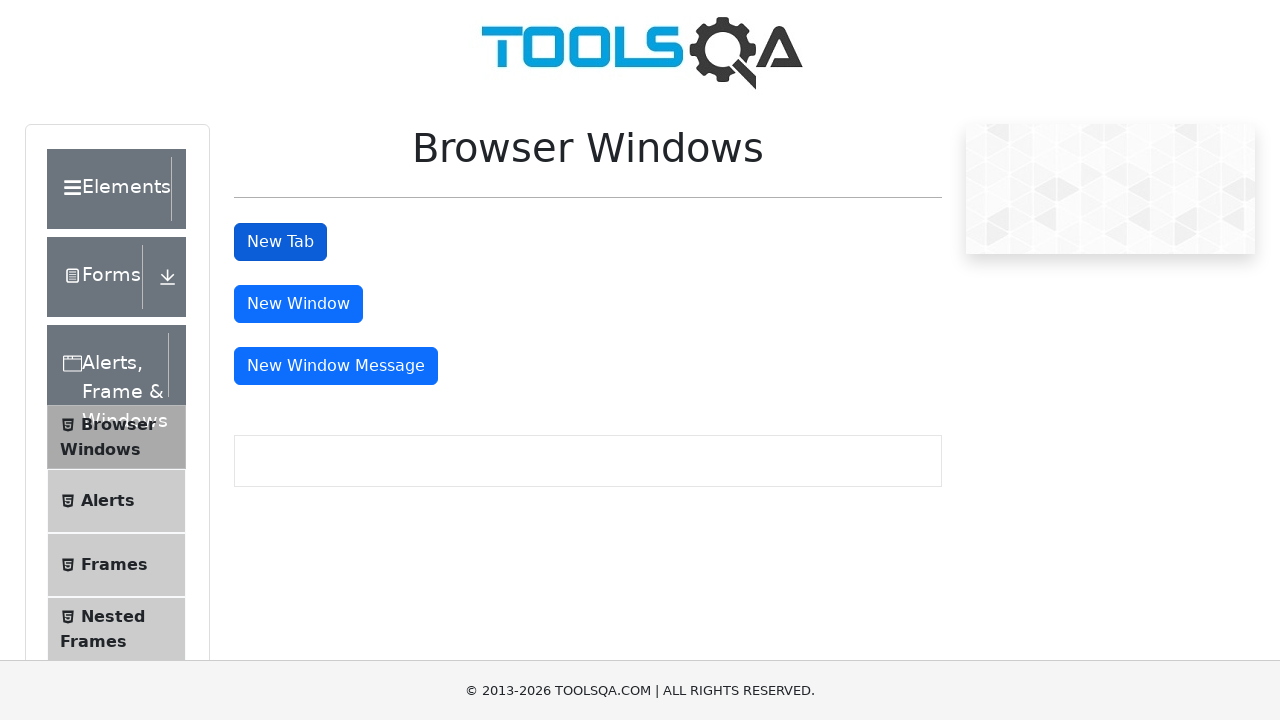

Switched back to main tab and waited for load
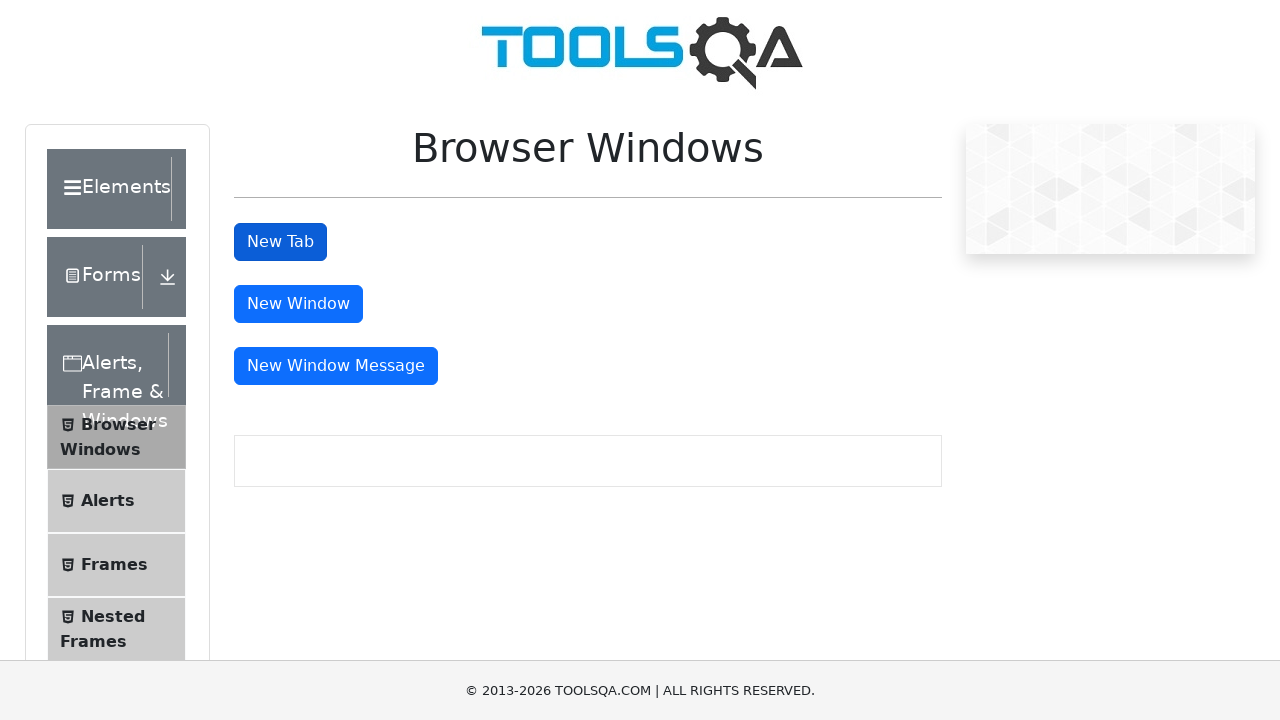

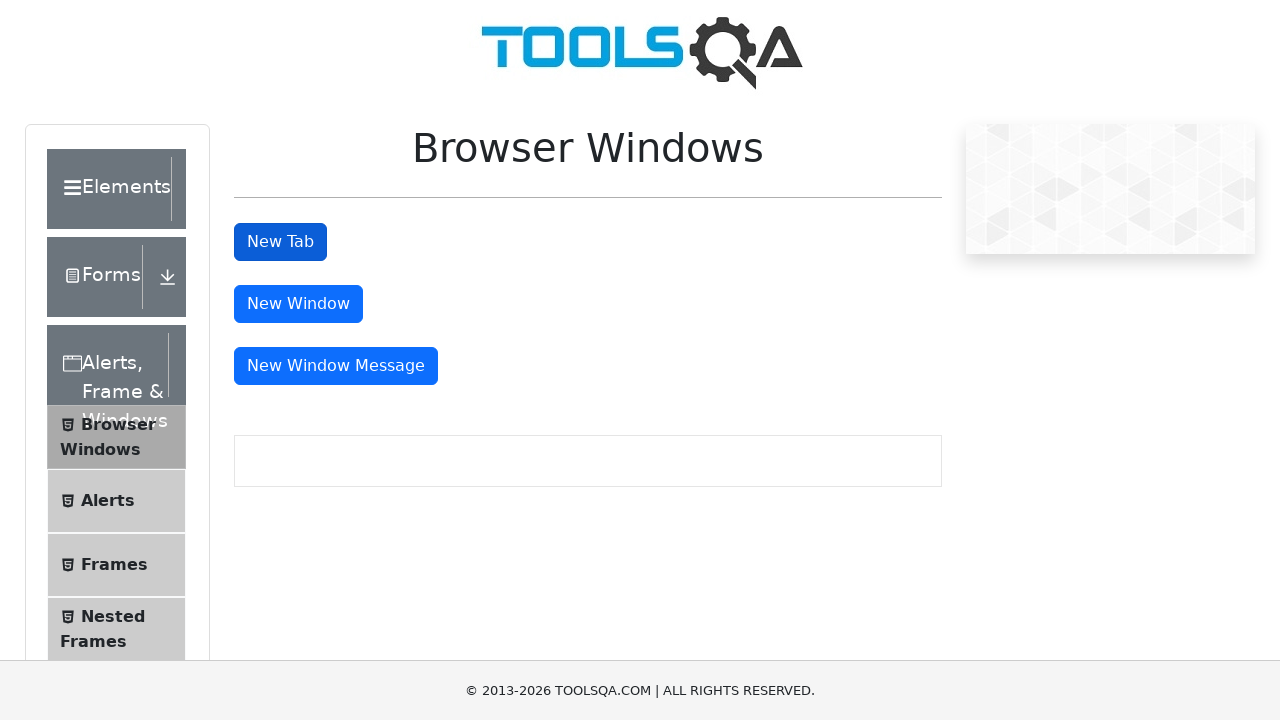